Tests that entered text is trimmed when editing a todo item

Starting URL: https://demo.playwright.dev/todomvc

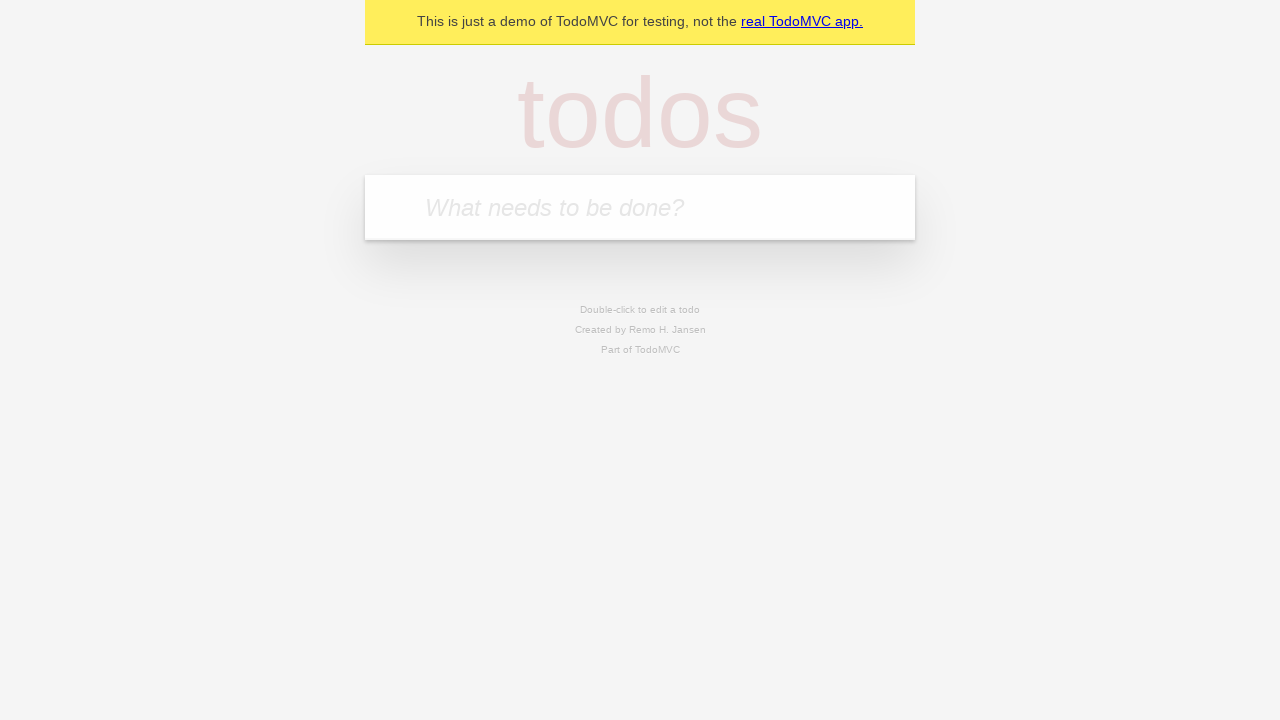

Filled todo input with 'buy some cheese' on internal:attr=[placeholder="What needs to be done?"i]
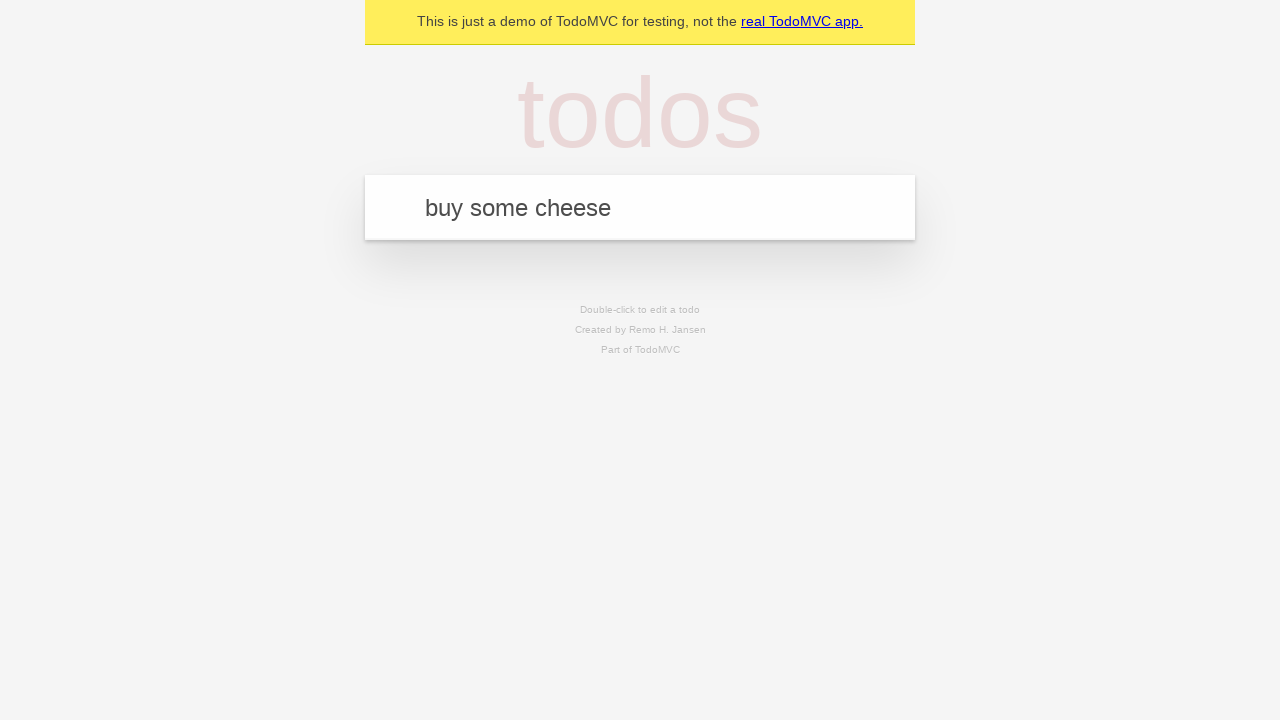

Pressed Enter to create todo 'buy some cheese' on internal:attr=[placeholder="What needs to be done?"i]
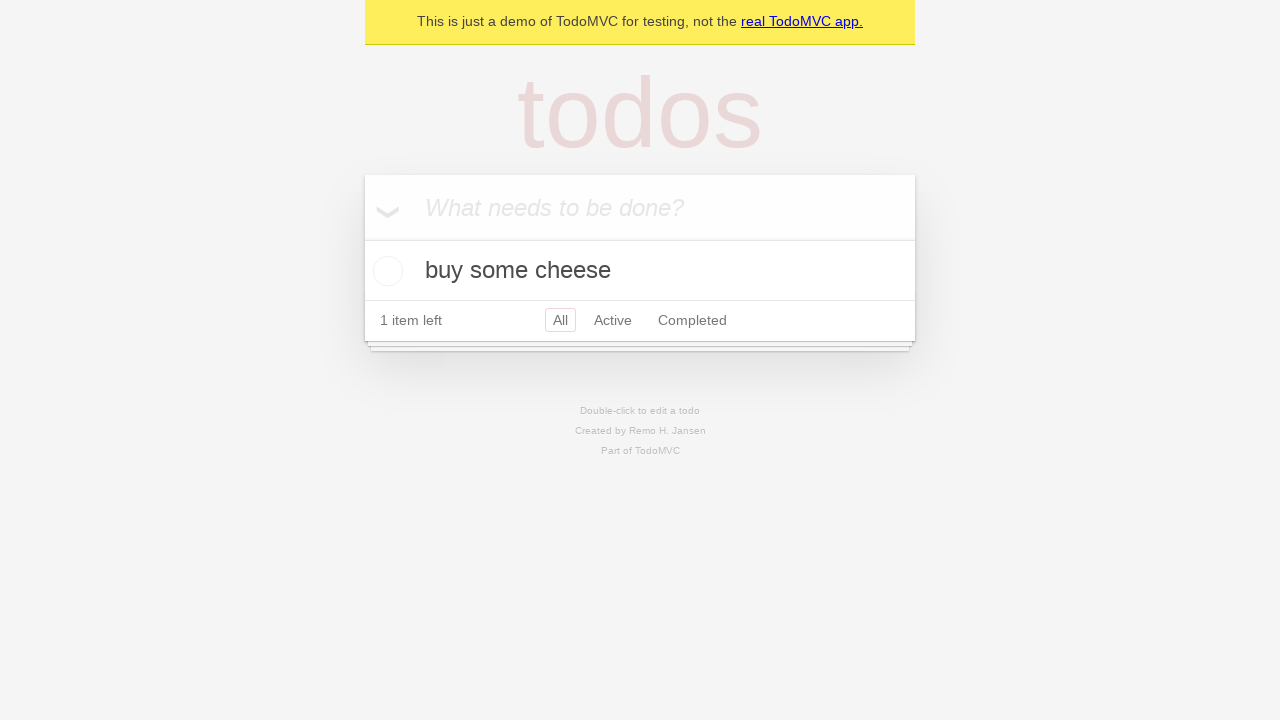

Filled todo input with 'feed the cat' on internal:attr=[placeholder="What needs to be done?"i]
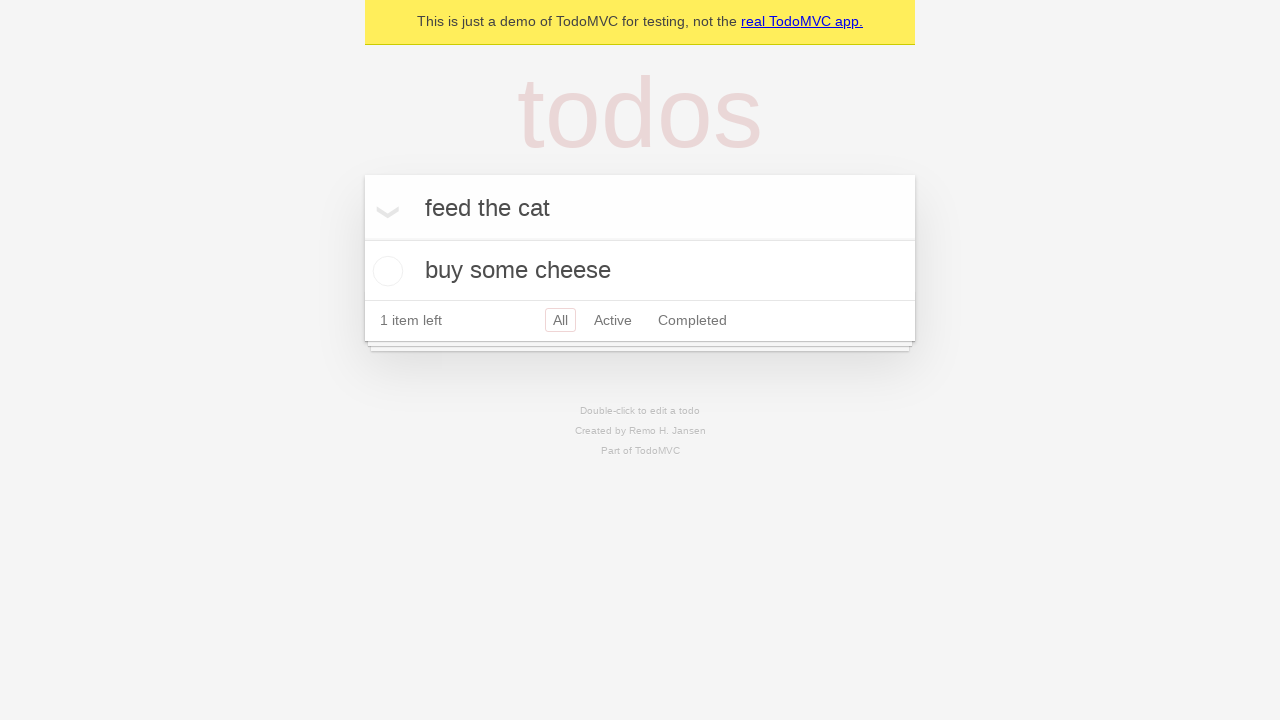

Pressed Enter to create todo 'feed the cat' on internal:attr=[placeholder="What needs to be done?"i]
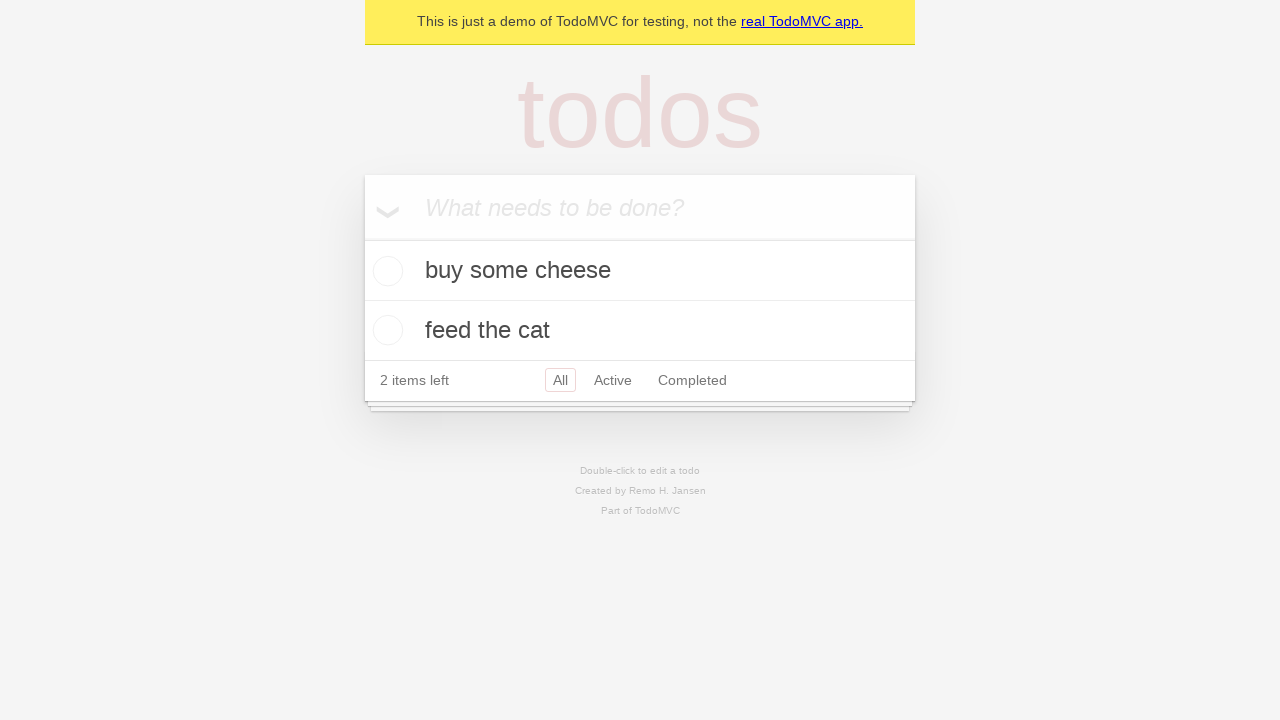

Filled todo input with 'book a doctors appointment' on internal:attr=[placeholder="What needs to be done?"i]
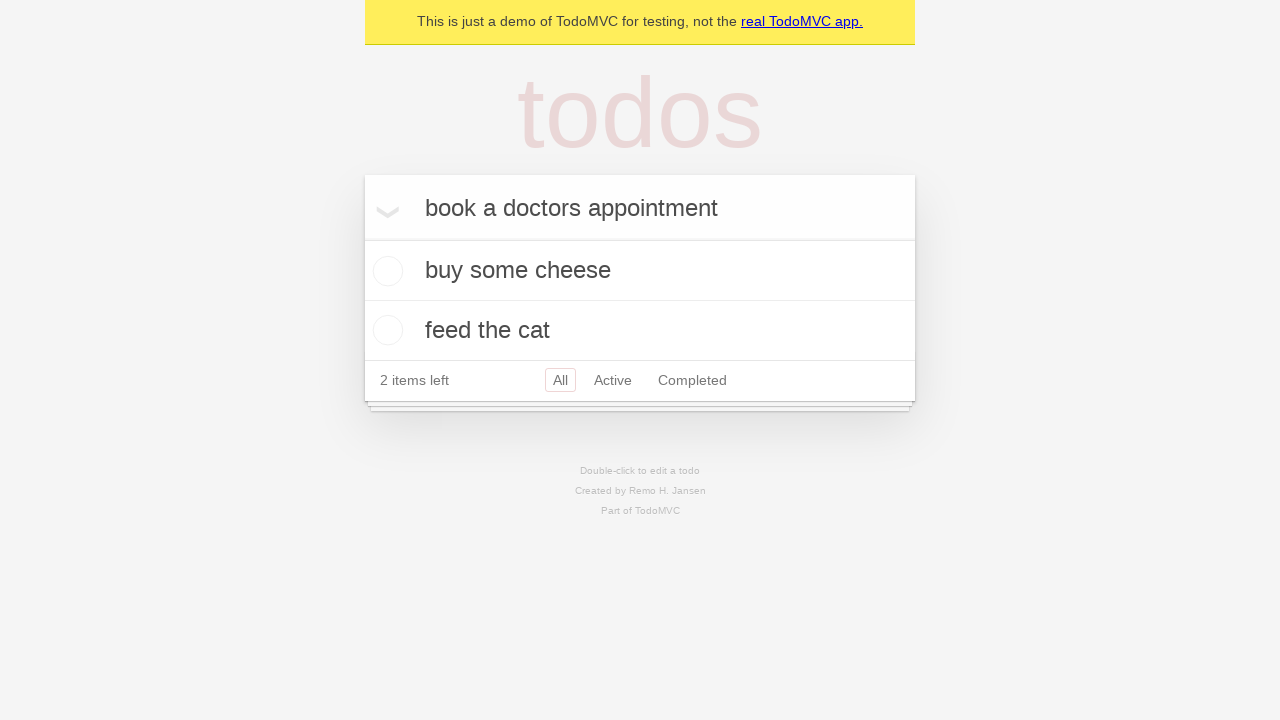

Pressed Enter to create todo 'book a doctors appointment' on internal:attr=[placeholder="What needs to be done?"i]
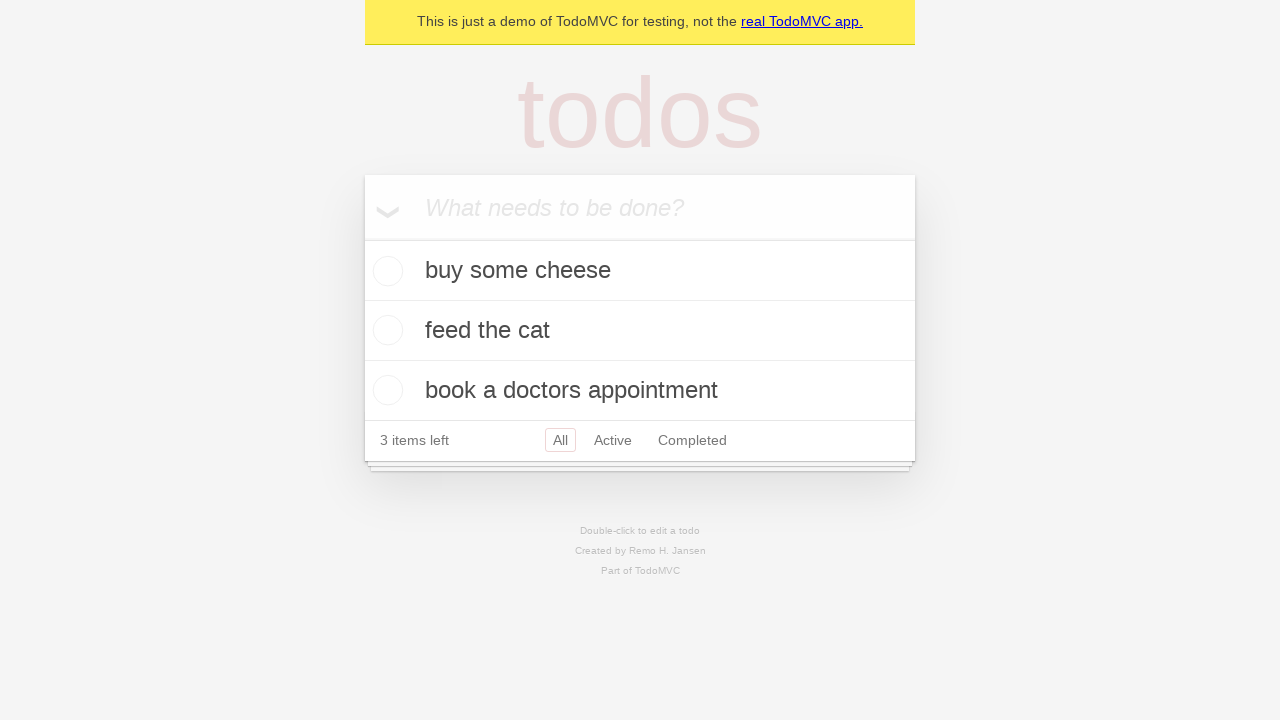

Double-clicked second todo item to enter edit mode at (640, 331) on internal:testid=[data-testid="todo-item"s] >> nth=1
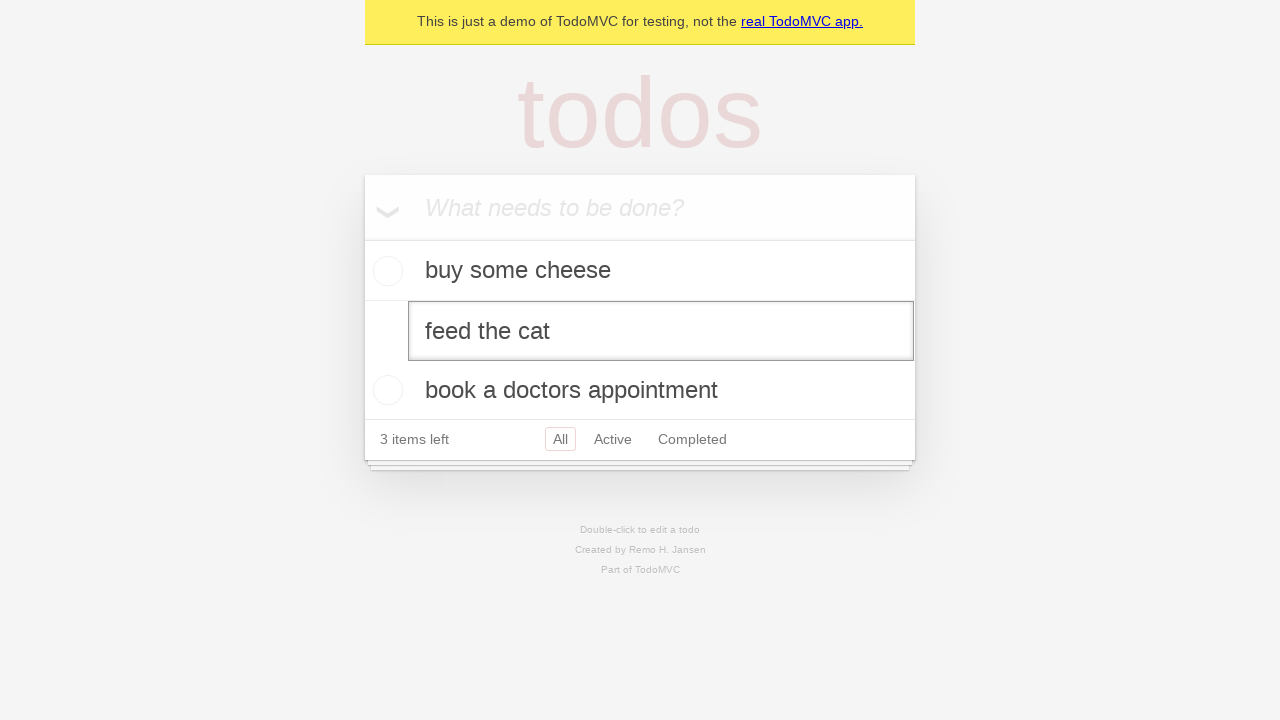

Filled edit textbox with text containing leading and trailing spaces on internal:testid=[data-testid="todo-item"s] >> nth=1 >> internal:role=textbox[nam
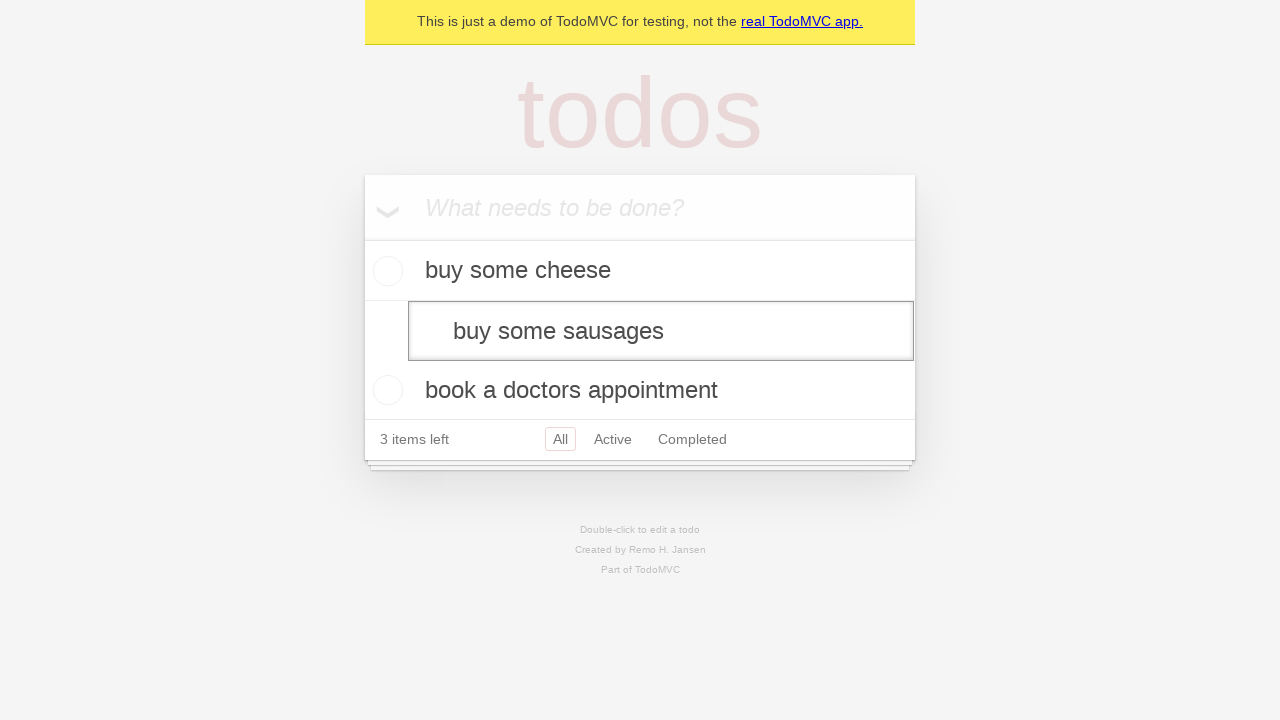

Pressed Enter to confirm edit and verify text is trimmed on internal:testid=[data-testid="todo-item"s] >> nth=1 >> internal:role=textbox[nam
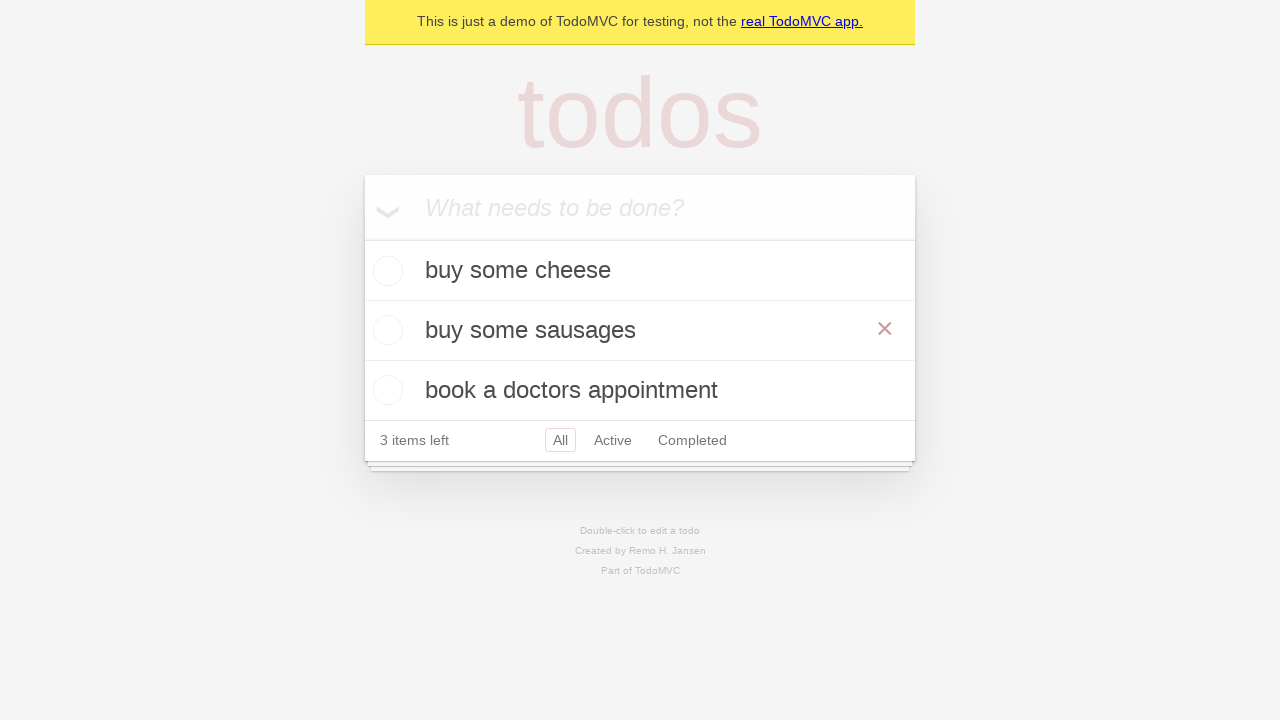

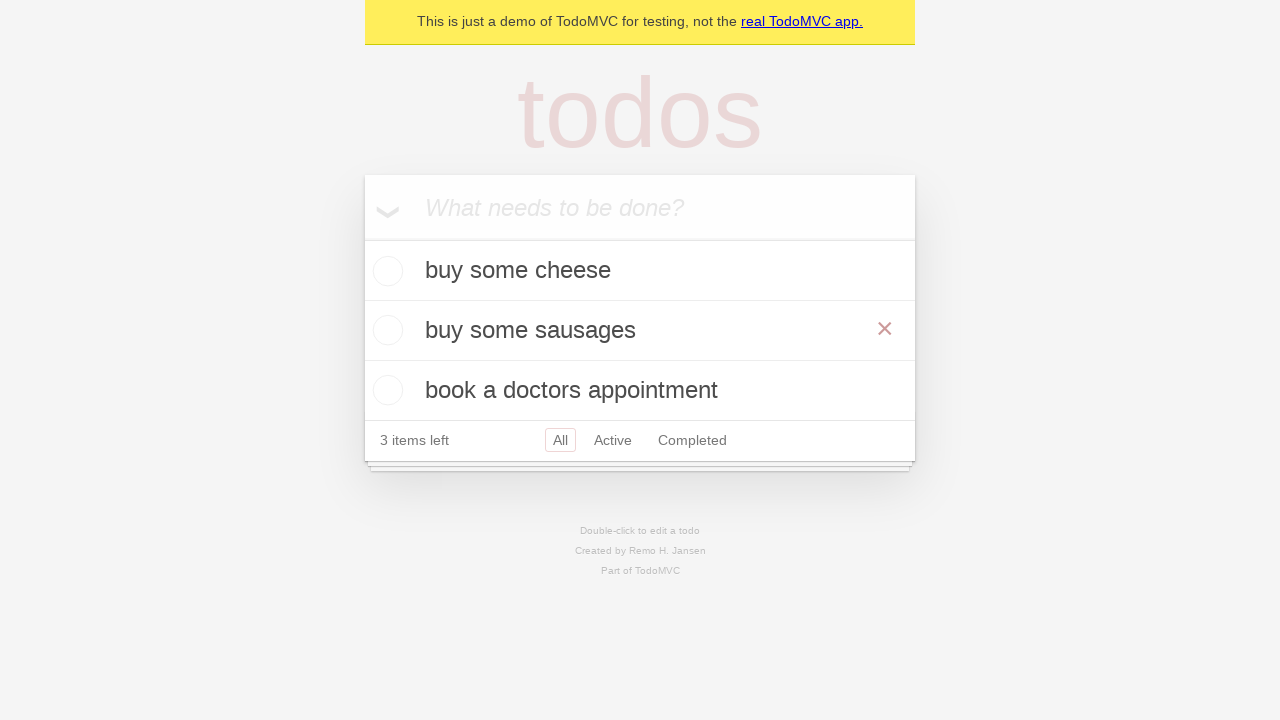